Interacts with a virtual piano keyboard on a music lesson page by clicking a sequence of piano key buttons to play notes.

Starting URL: https://www.apronus.com/music/lessons/unit01.htm

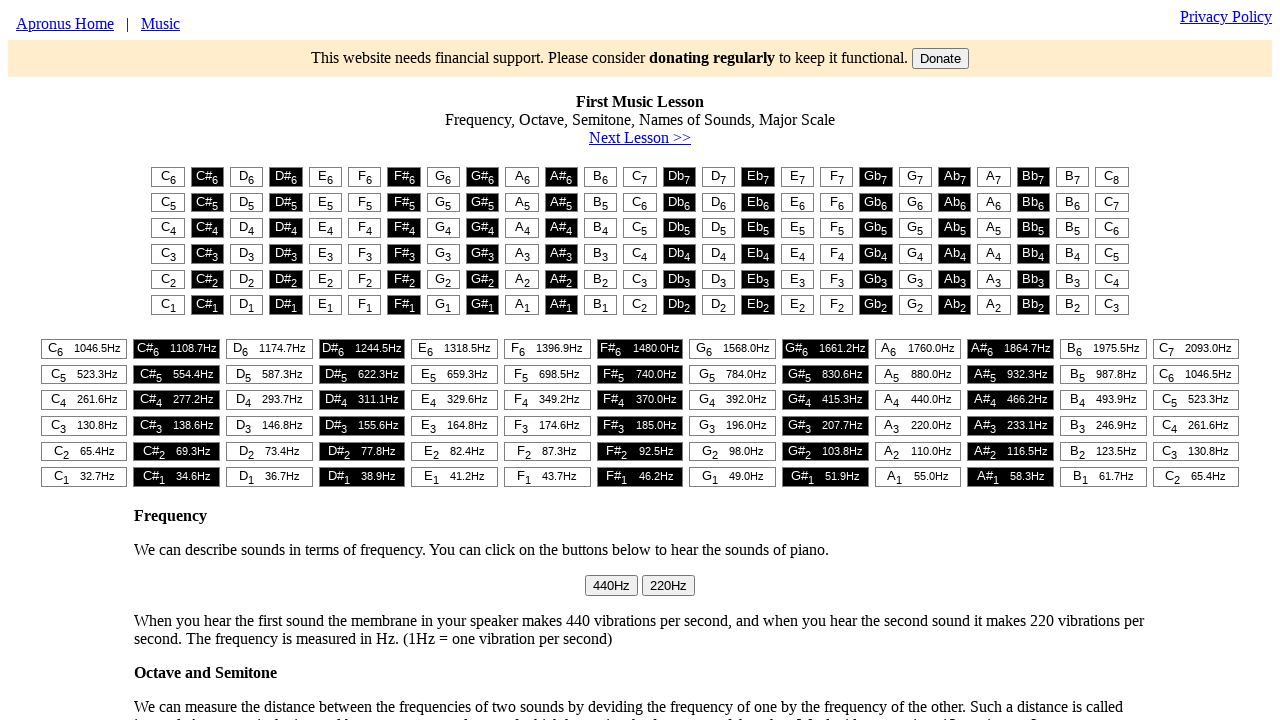

Clicked first piano key button (column 1) at (168, 177) on #t1 > table > tr:nth-child(1) > td:nth-child(1) > button
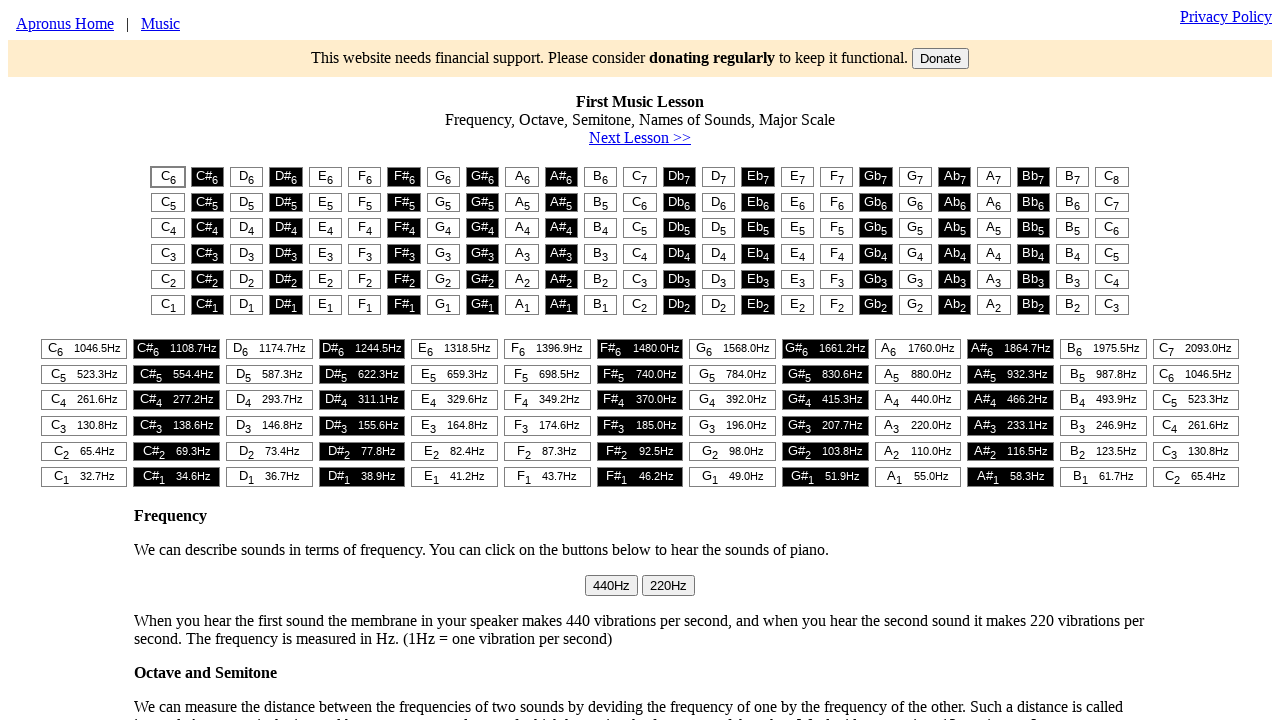

Clicked piano key button (column 5) at (325, 177) on #t1 > table > tr:nth-child(1) > td:nth-child(5) > button
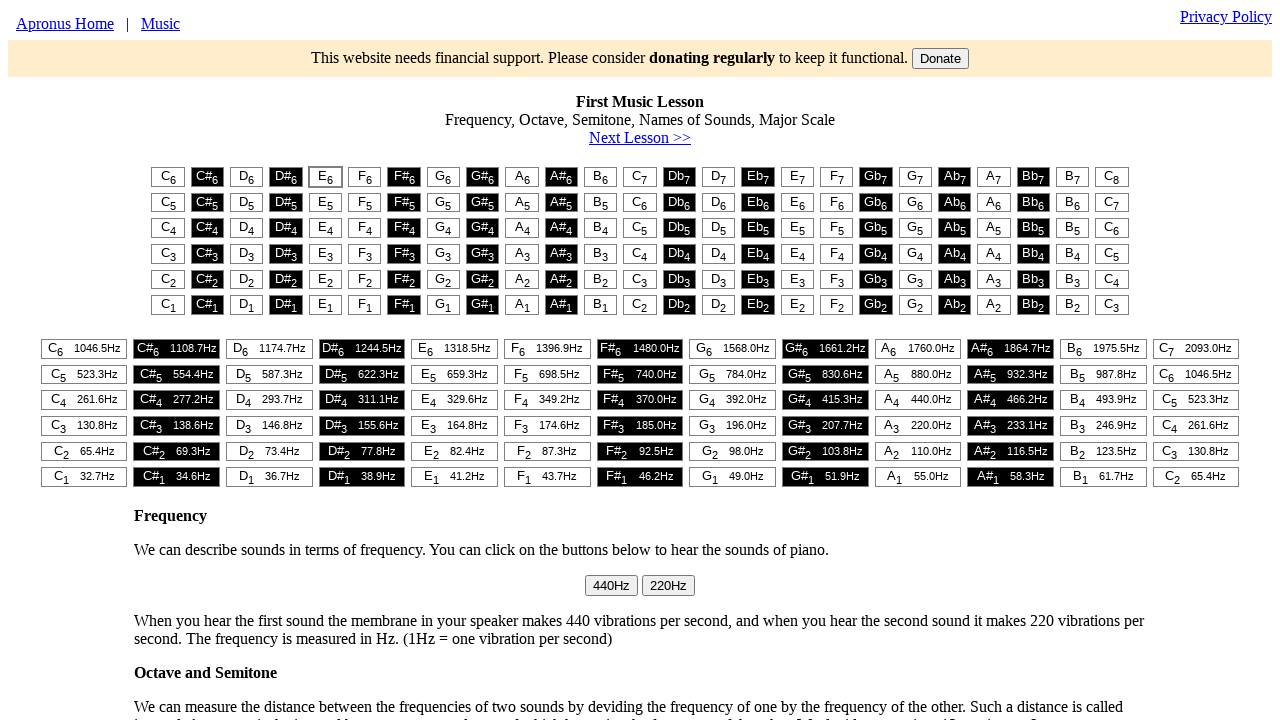

Clicked piano key button (column 1) at (168, 177) on #t1 > table > tr:nth-child(1) > td:nth-child(1) > button
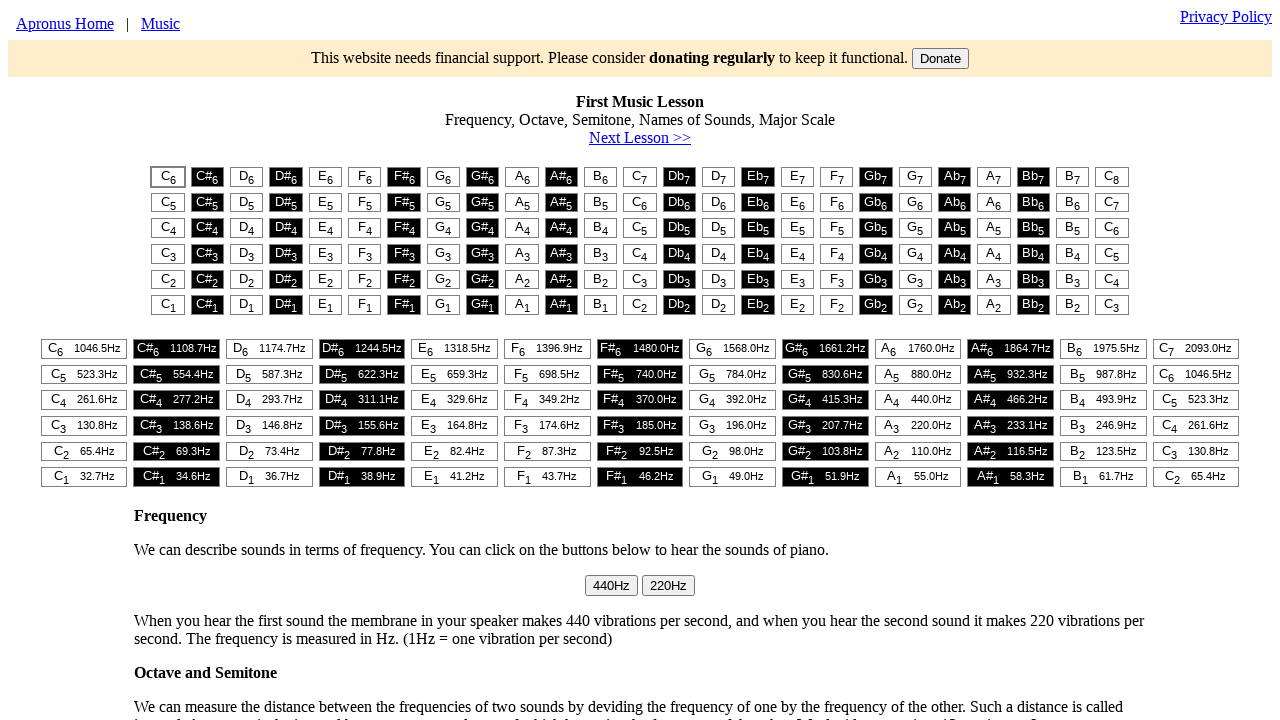

Clicked piano key button (column 8) at (443, 177) on #t1 > table > tr:nth-child(1) > td:nth-child(8) > button
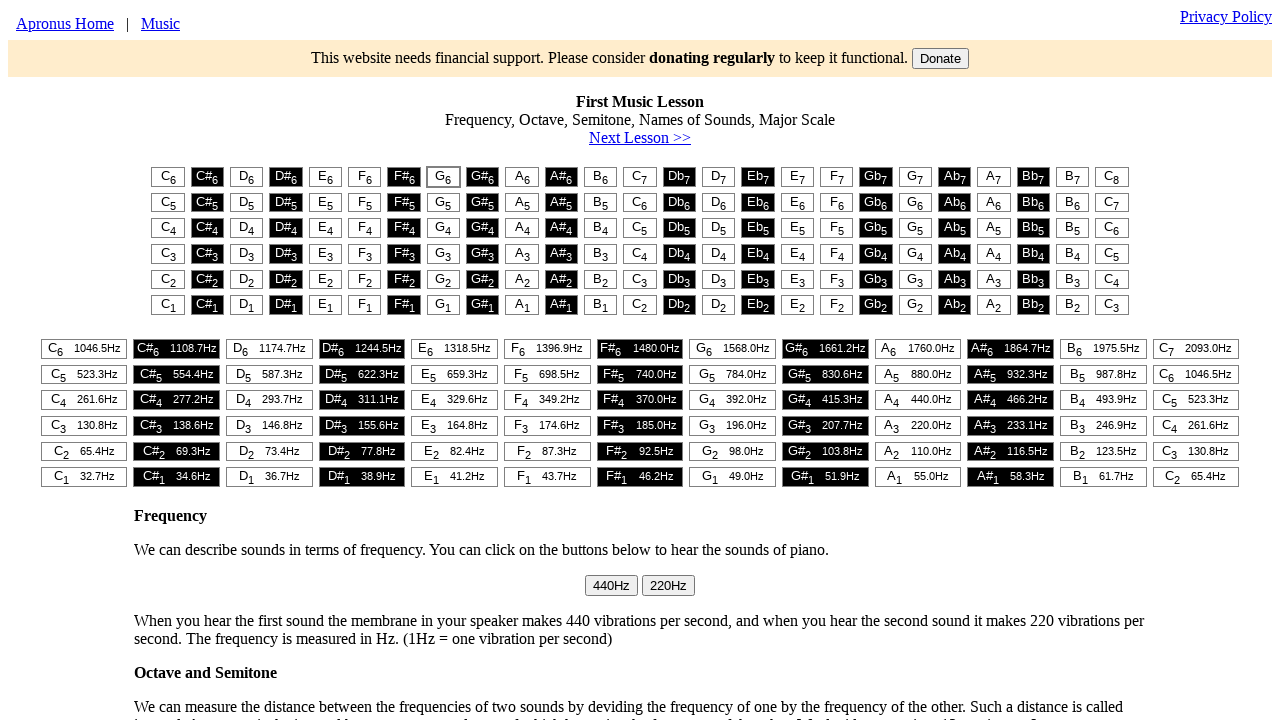

Clicked piano key button (column 10) at (522, 177) on #t1 > table > tr:nth-child(1) > td:nth-child(10) > button
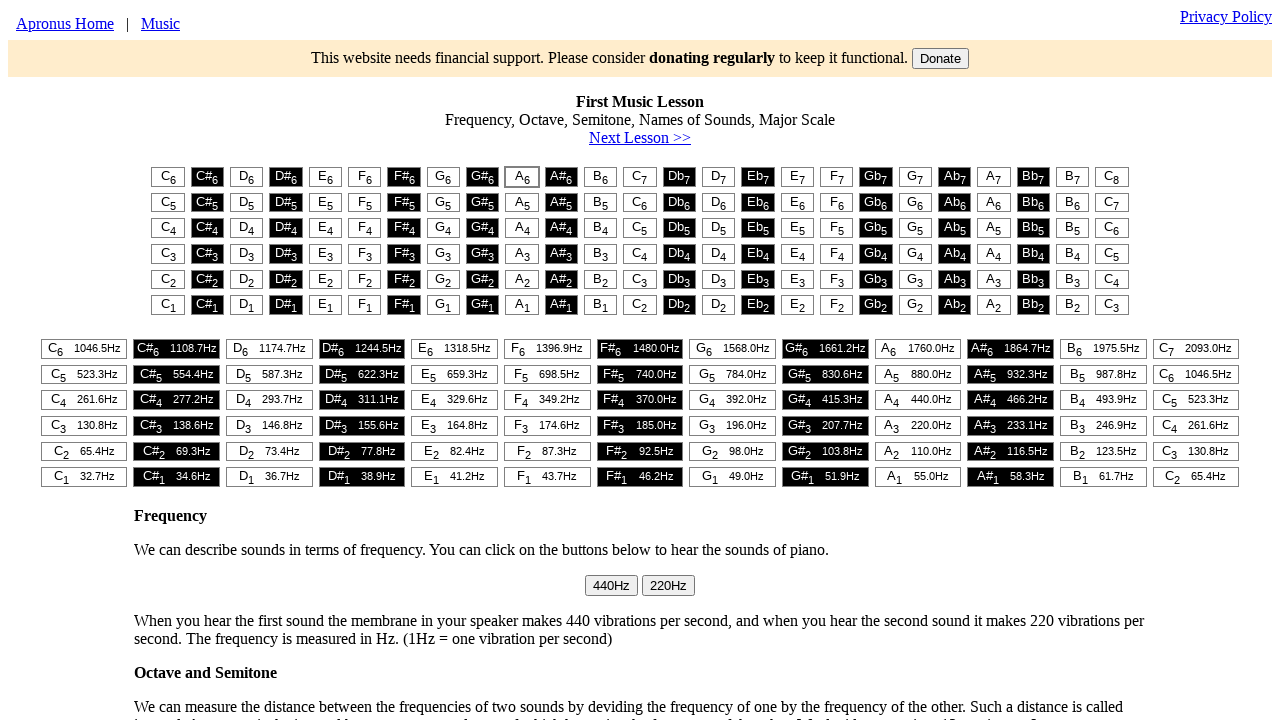

Clicked piano key button (column 8) at (443, 177) on #t1 > table > tr:nth-child(1) > td:nth-child(8) > button
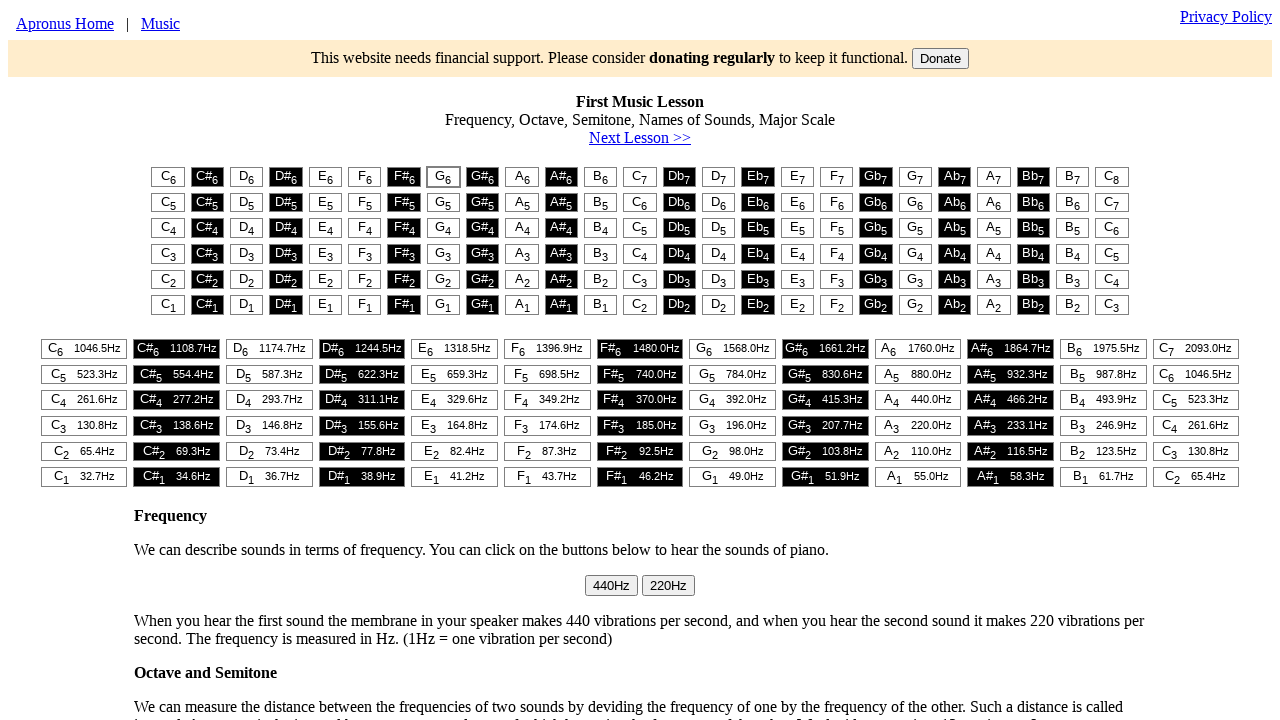

Clicked piano key button (column 6) at (365, 177) on #t1 > table > tr:nth-child(1) > td:nth-child(6) > button
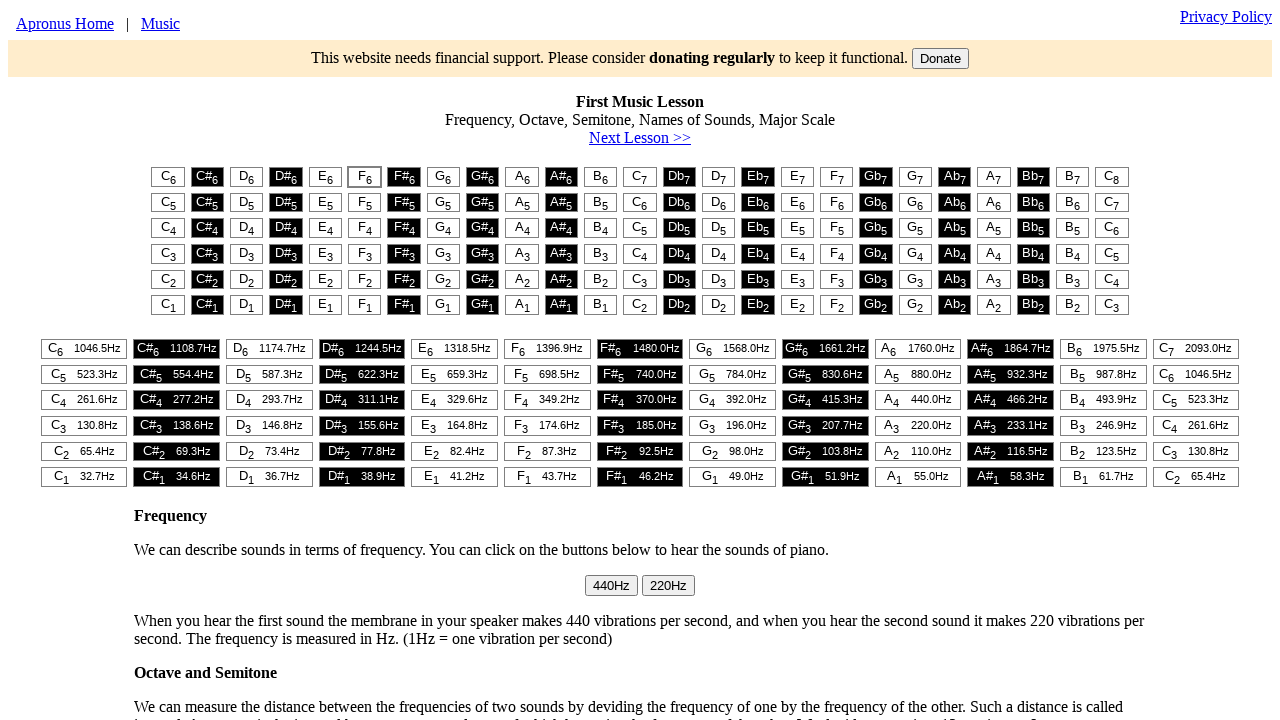

Clicked piano key button (column 5) at (325, 177) on #t1 > table > tr:nth-child(1) > td:nth-child(5) > button
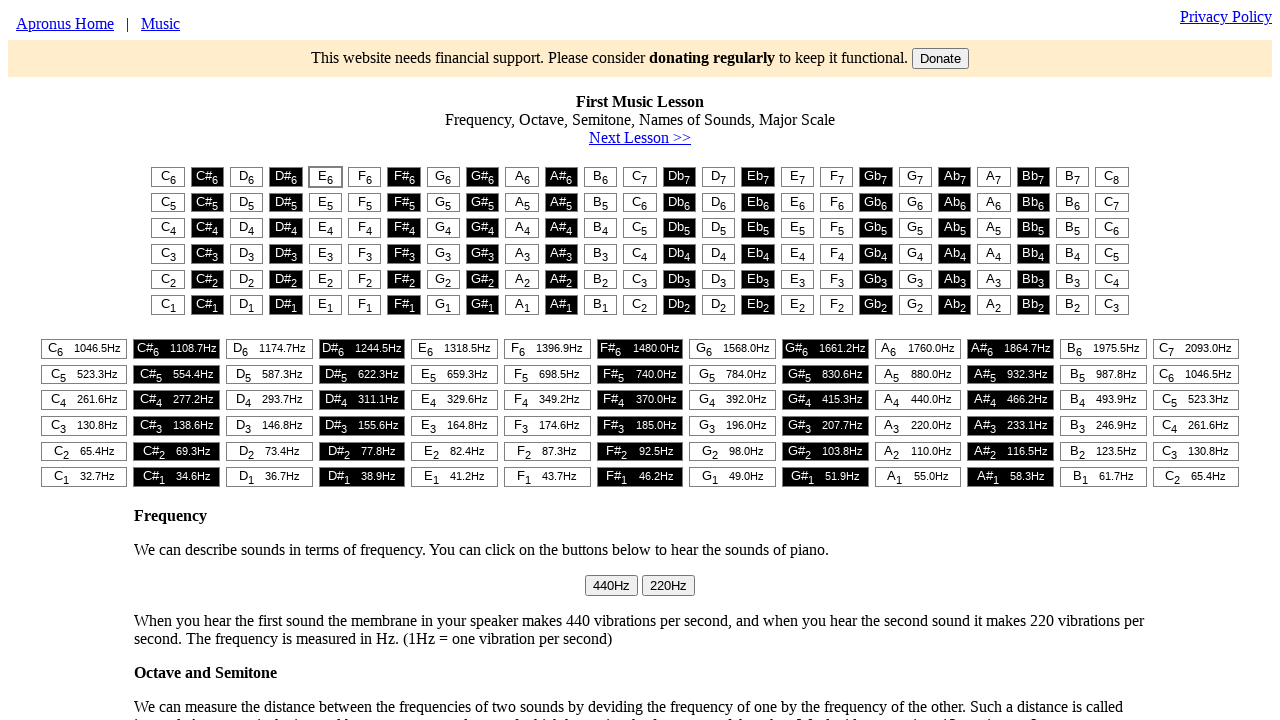

Clicked final piano key button (column 1) at (168, 177) on #t1 > table > tr:nth-child(1) > td:nth-child(1) > button
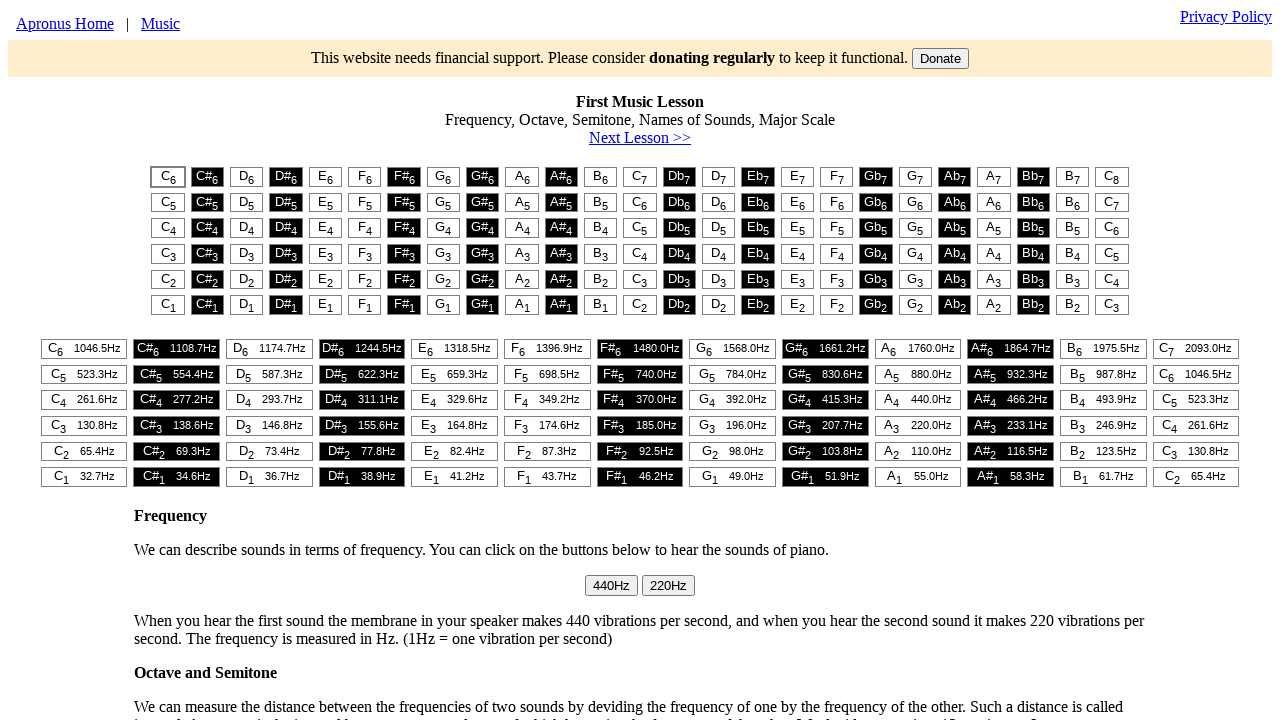

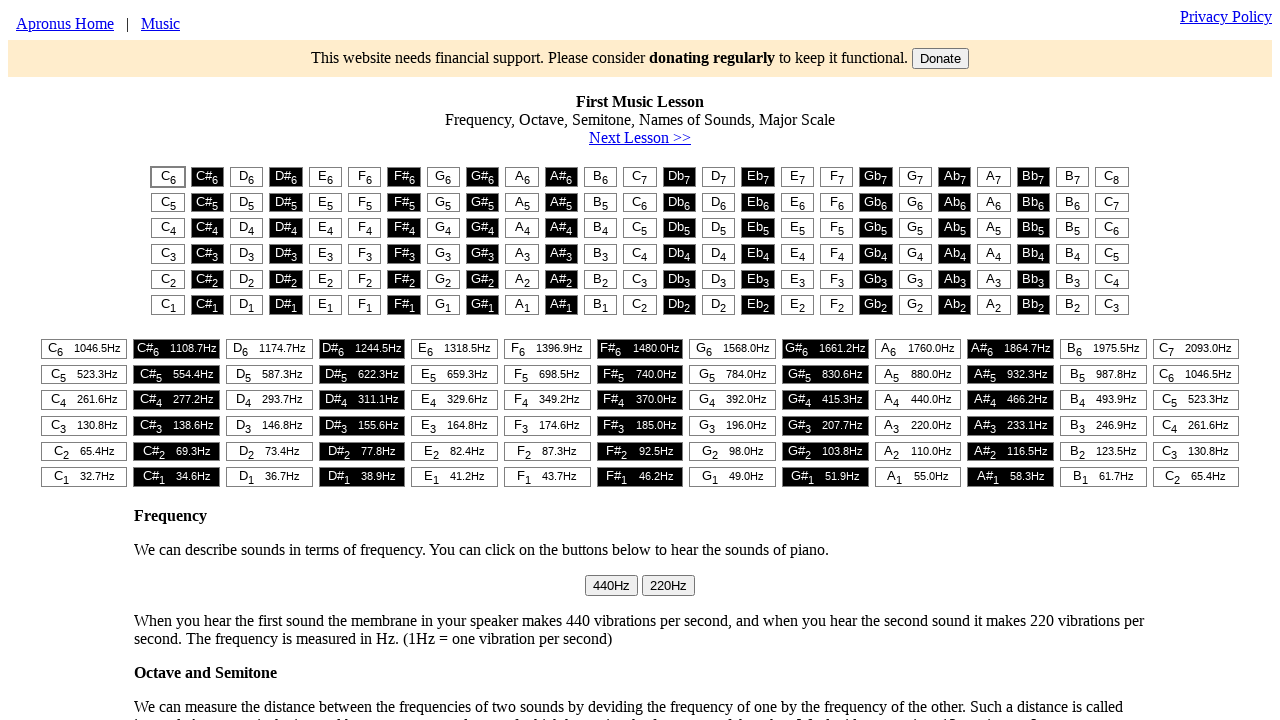